Tests the metro station dropdown selection by clicking on the metro station input field, waiting for the dropdown to appear, and selecting "Сокольники" station from the list.

Starting URL: https://qa-scooter.praktikum-services.ru/order

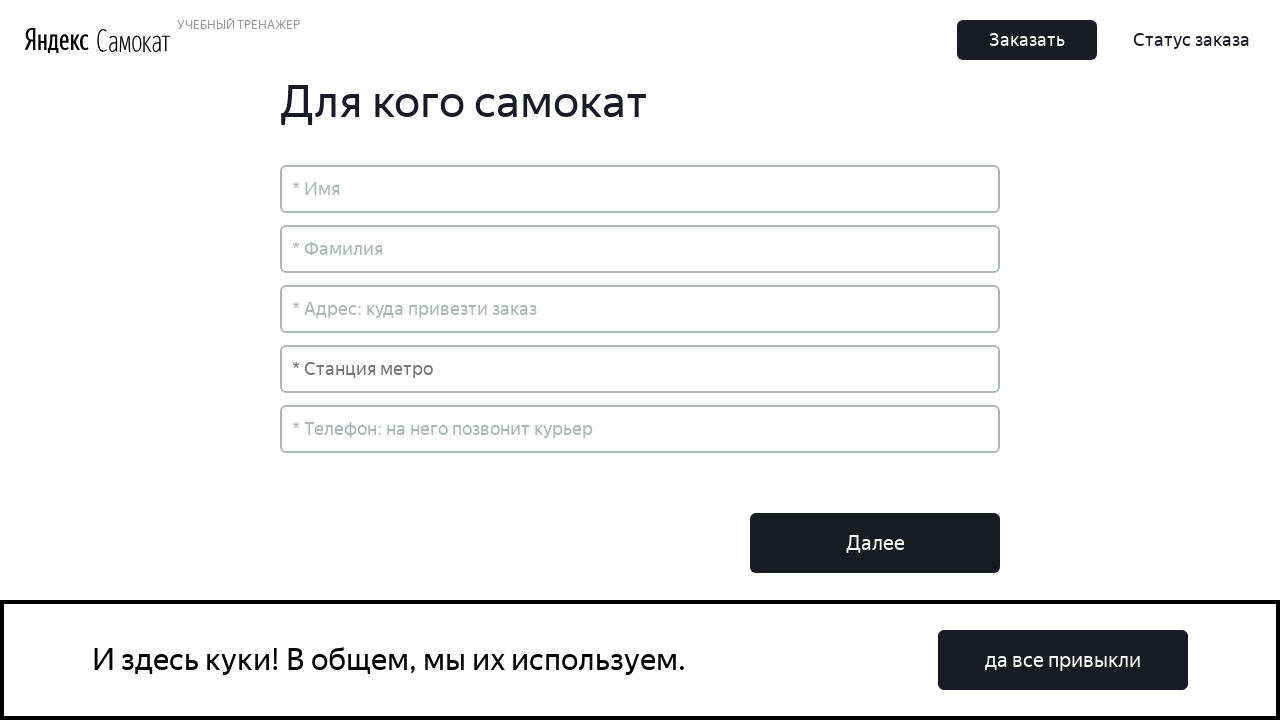

Clicked on metro station input field to open dropdown at (640, 369) on input[placeholder='* Станция метро']
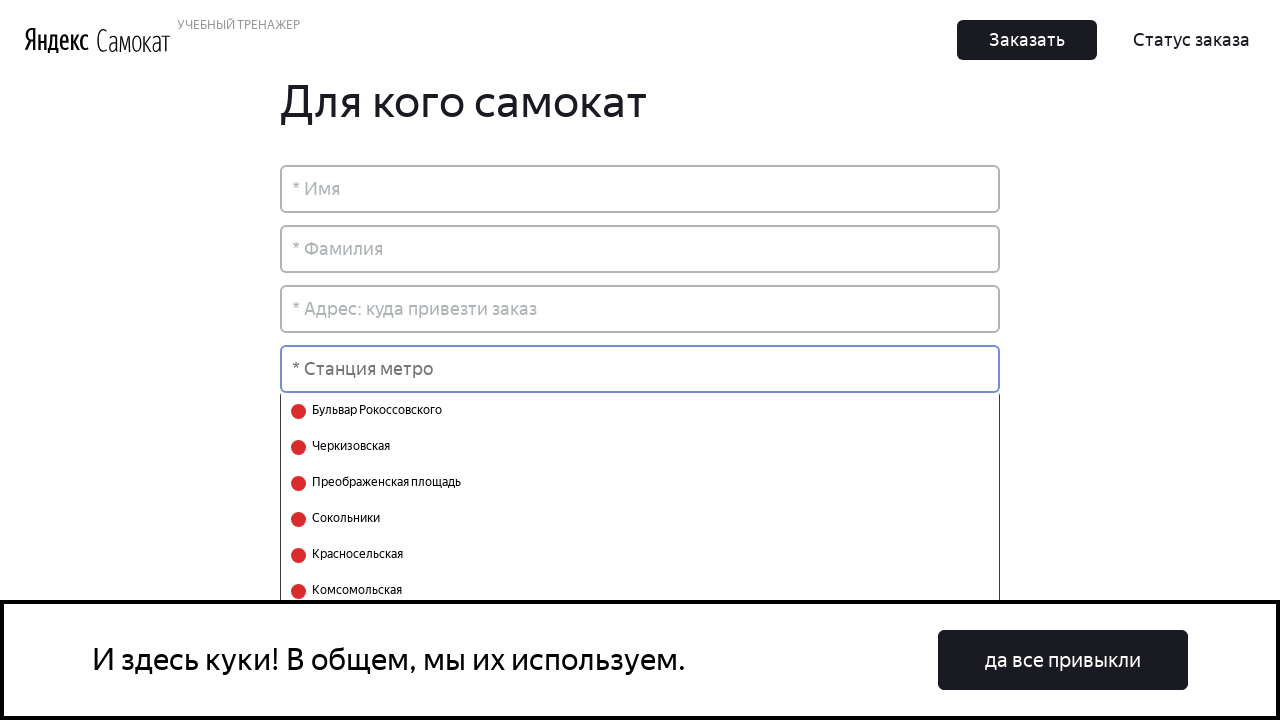

Metro station dropdown appeared
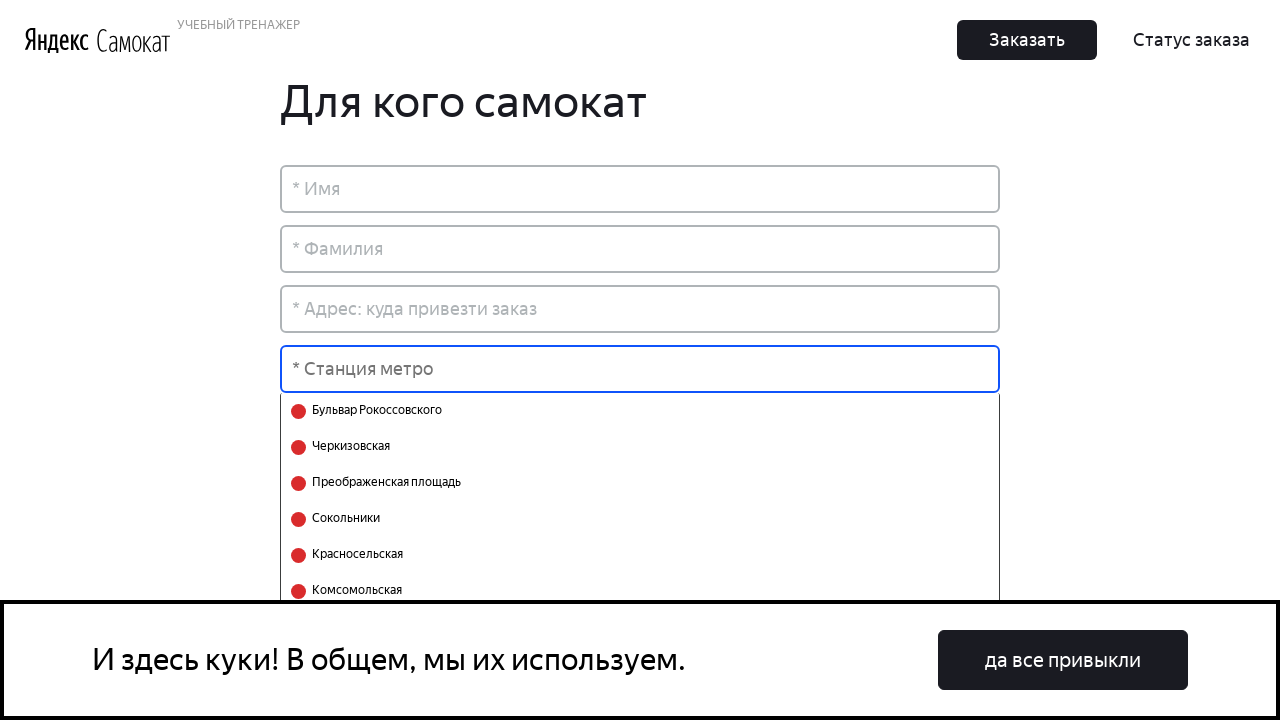

Selected 'Сокольники' station from dropdown list at (640, 519) on xpath=//div[@class='Order_Text__2broi' and contains(text(),'Сокольники')]/parent
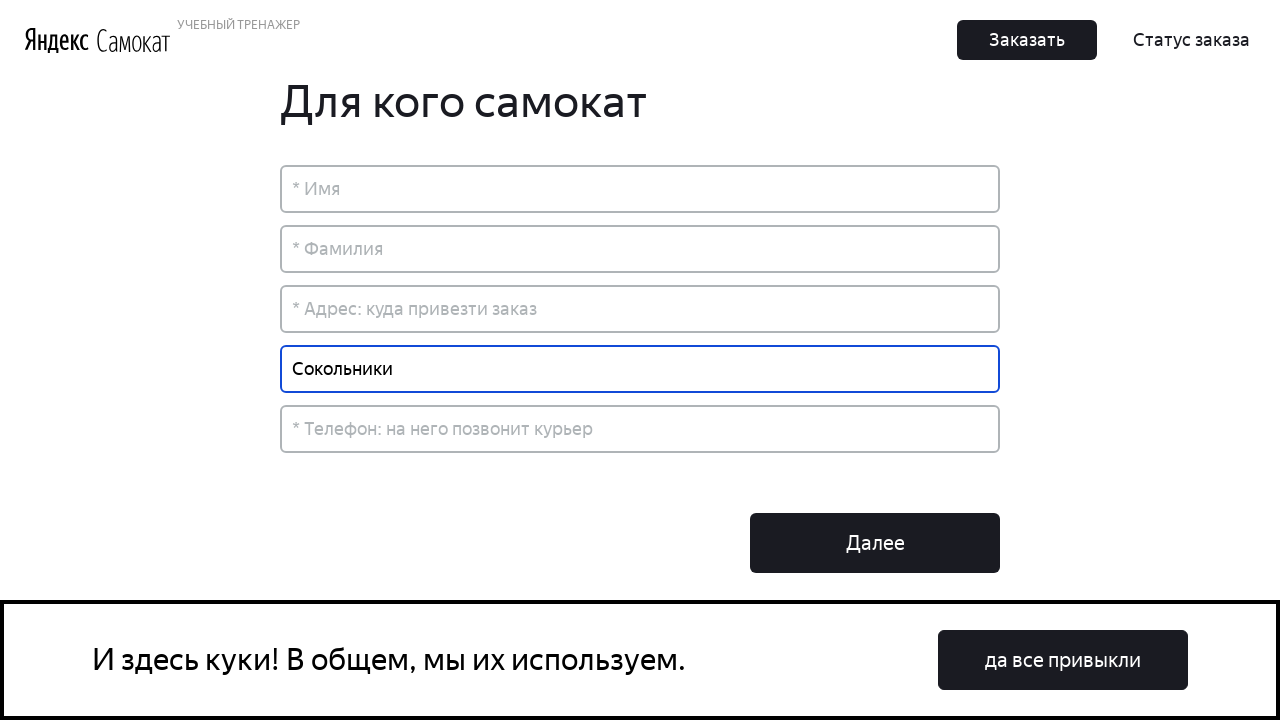

Waited for selection to be processed
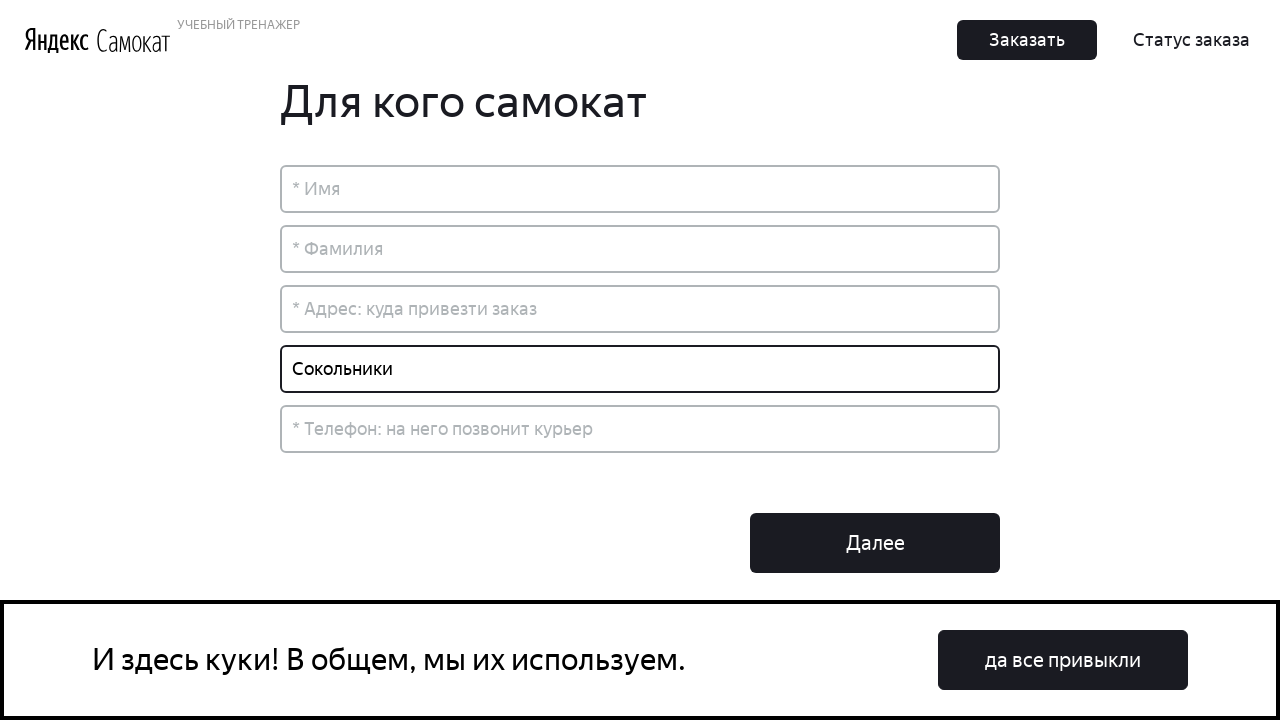

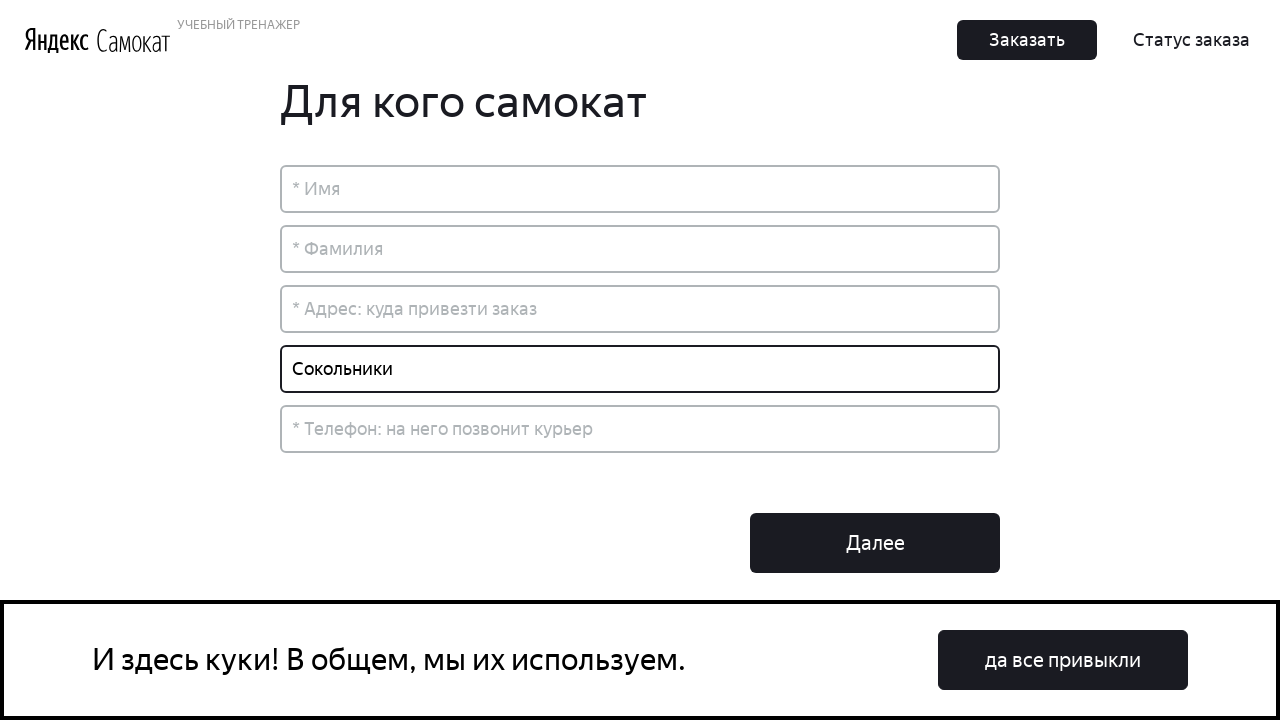